Fills out a practice form on DemoQA website including personal information, gender, mobile number, date of birth, subjects, hobbies, address, and state/city selection, then submits the form

Starting URL: https://demoqa.com/automation-practice-form

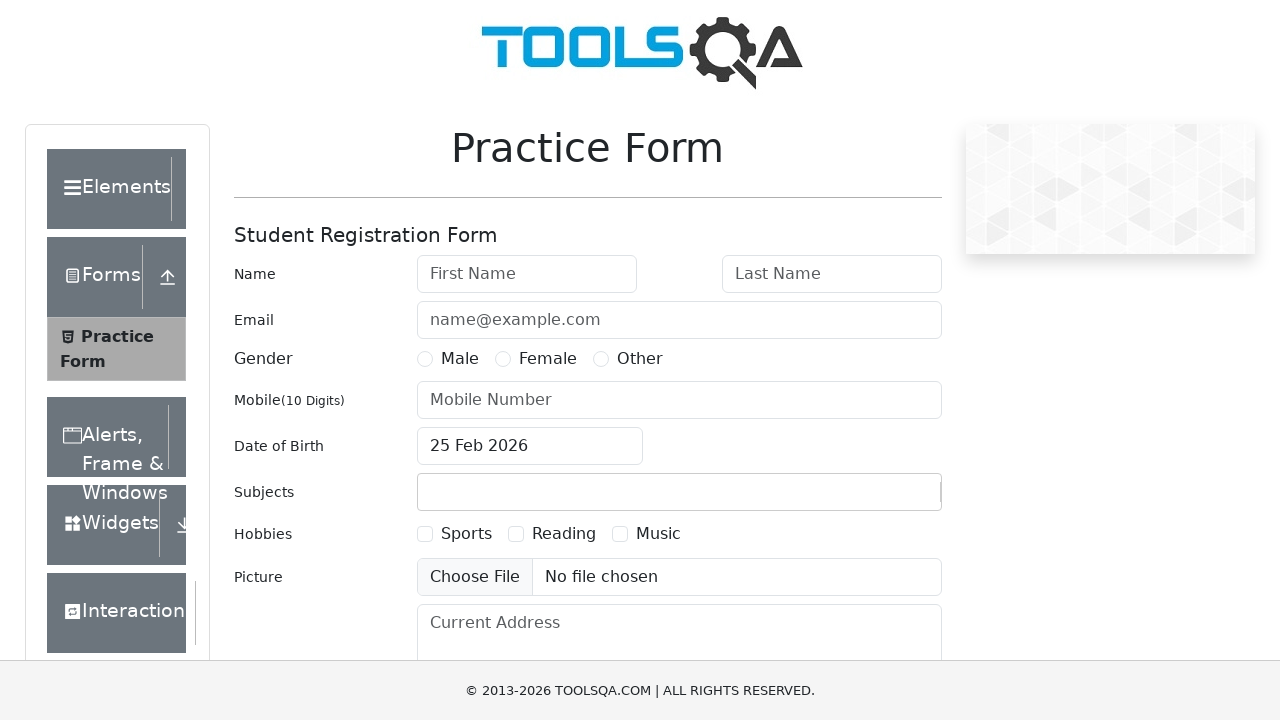

Filled first name field with 'Ismail' on #firstName
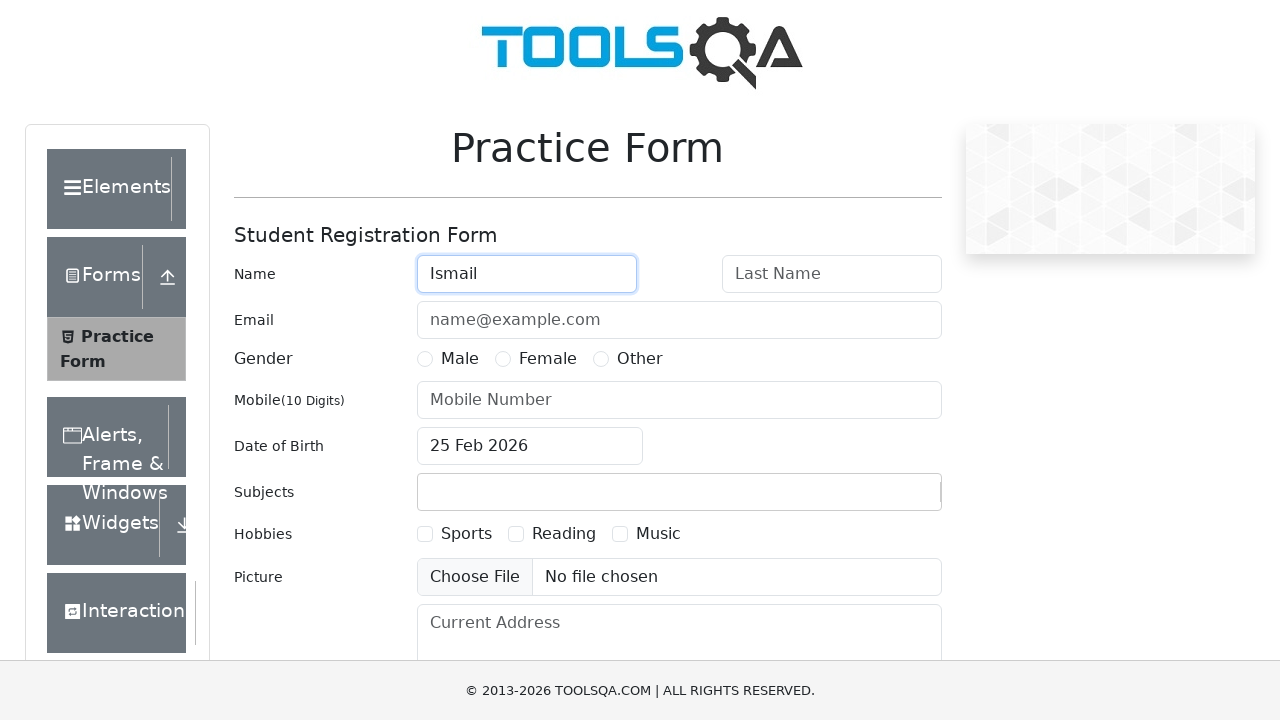

Filled last name field with 'Hossain' on #lastName
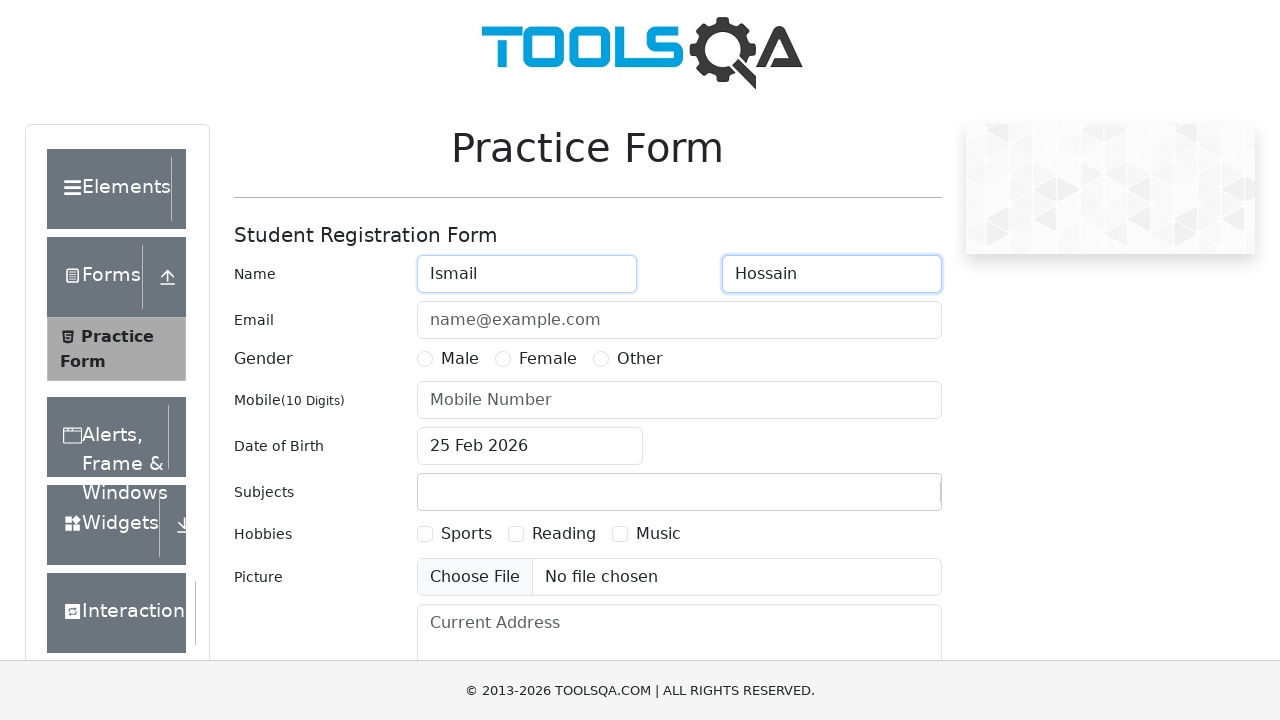

Filled email field with 'test@gmail.com' on #userEmail
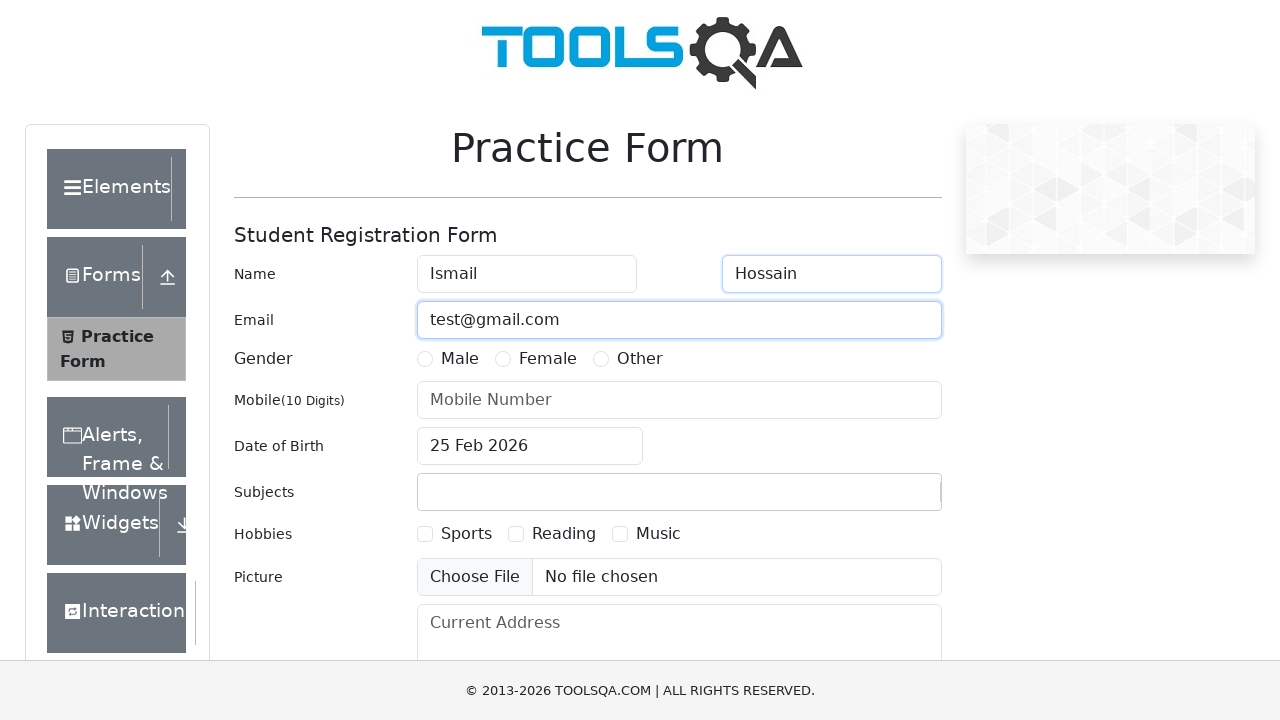

Selected Male gender option at (460, 359) on label[for='gender-radio-1']
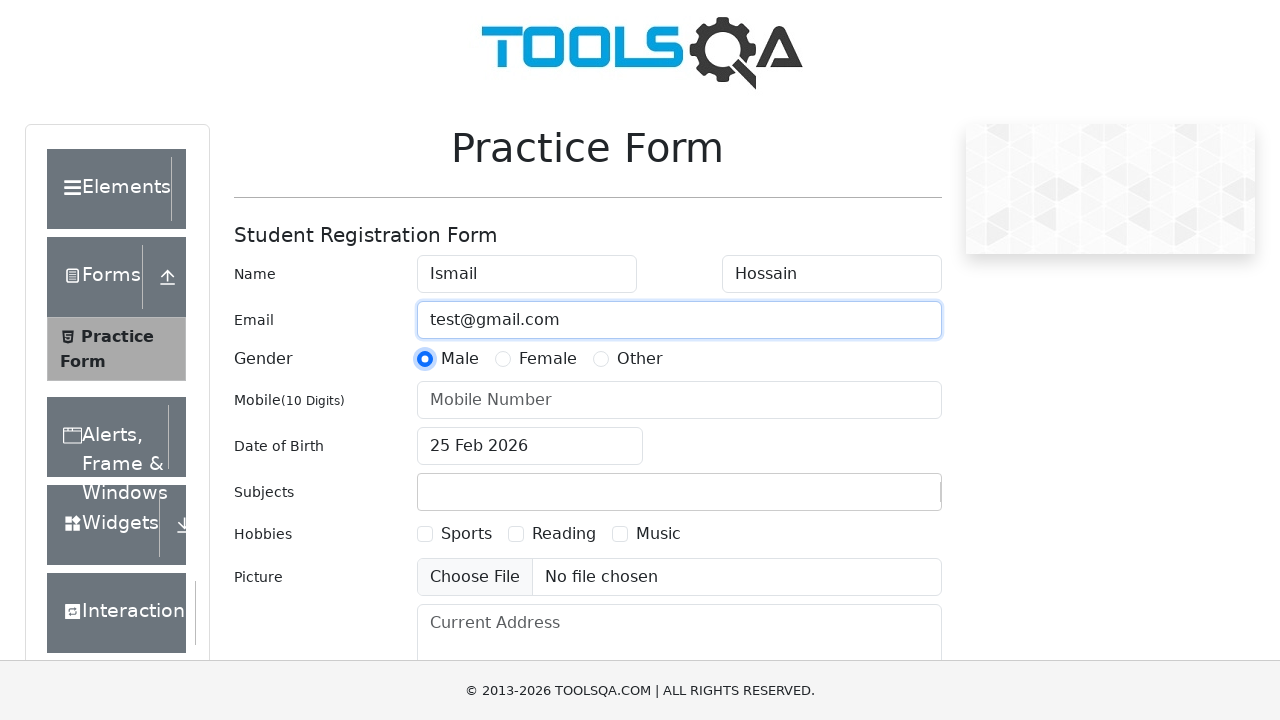

Filled mobile number field with '8801483743849' on #userNumber
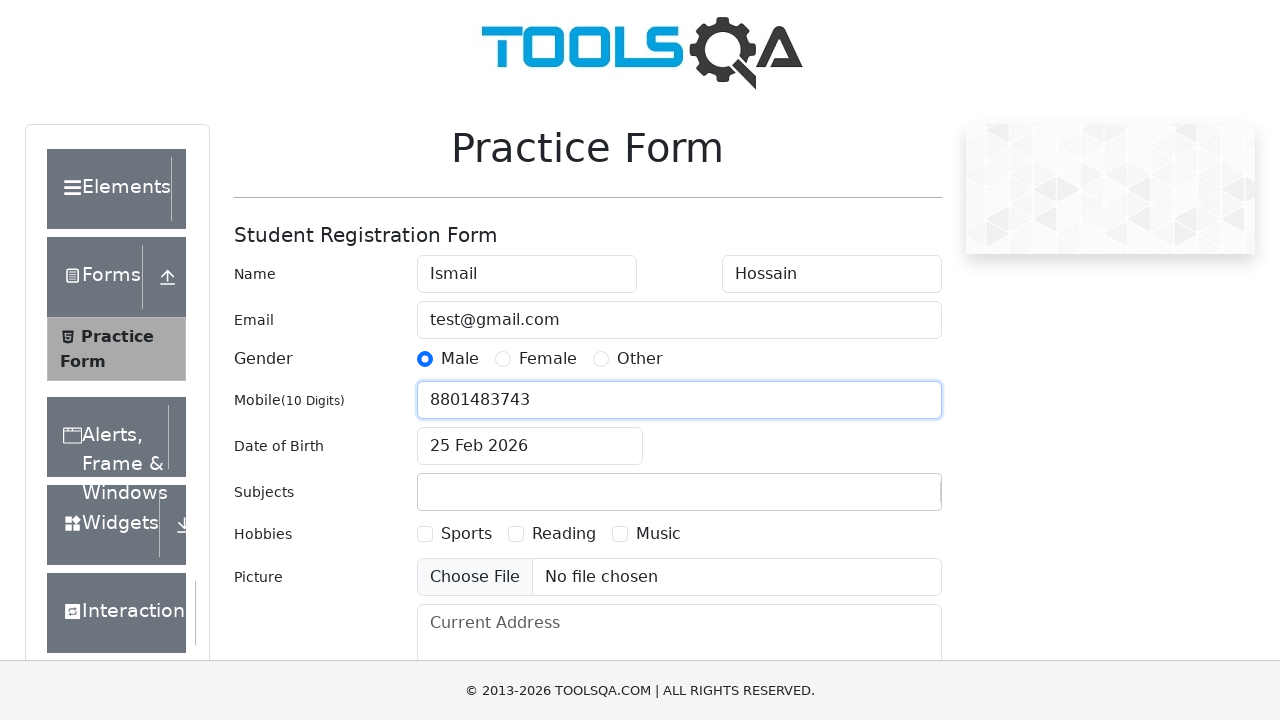

Set date of birth to '10 April 2010'
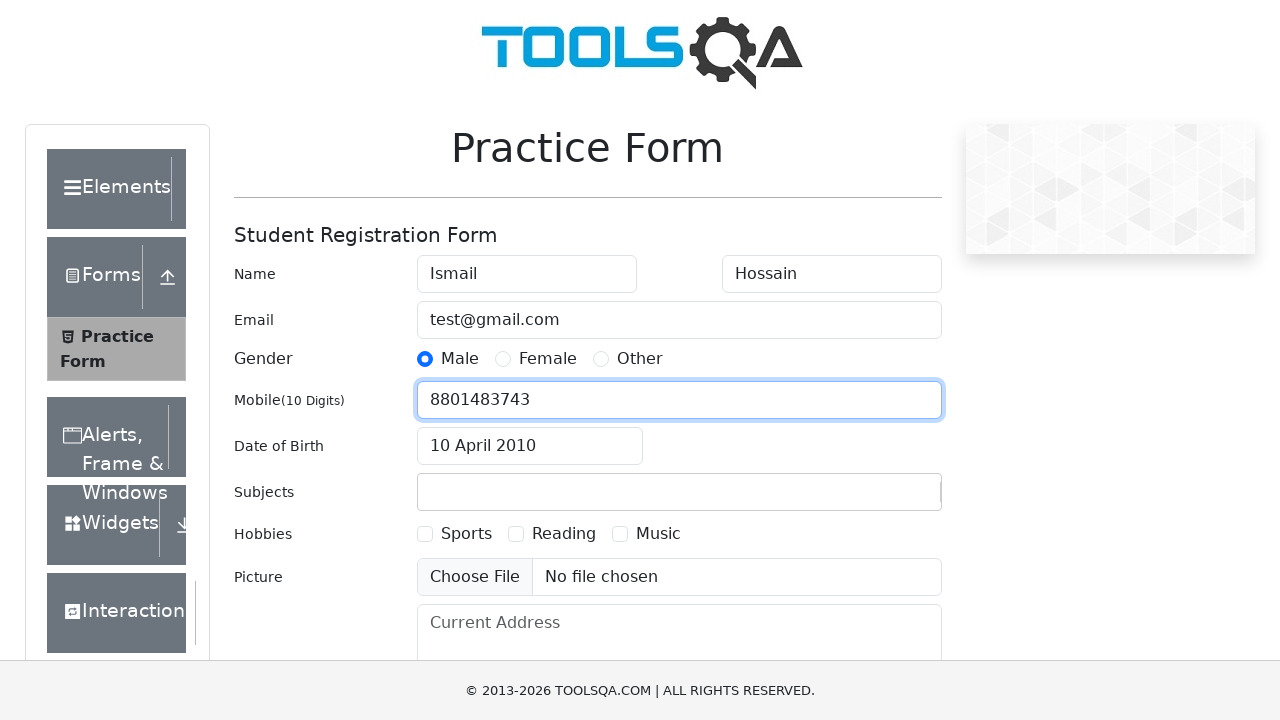

Filled subjects input with 'Physics' on #subjectsInput
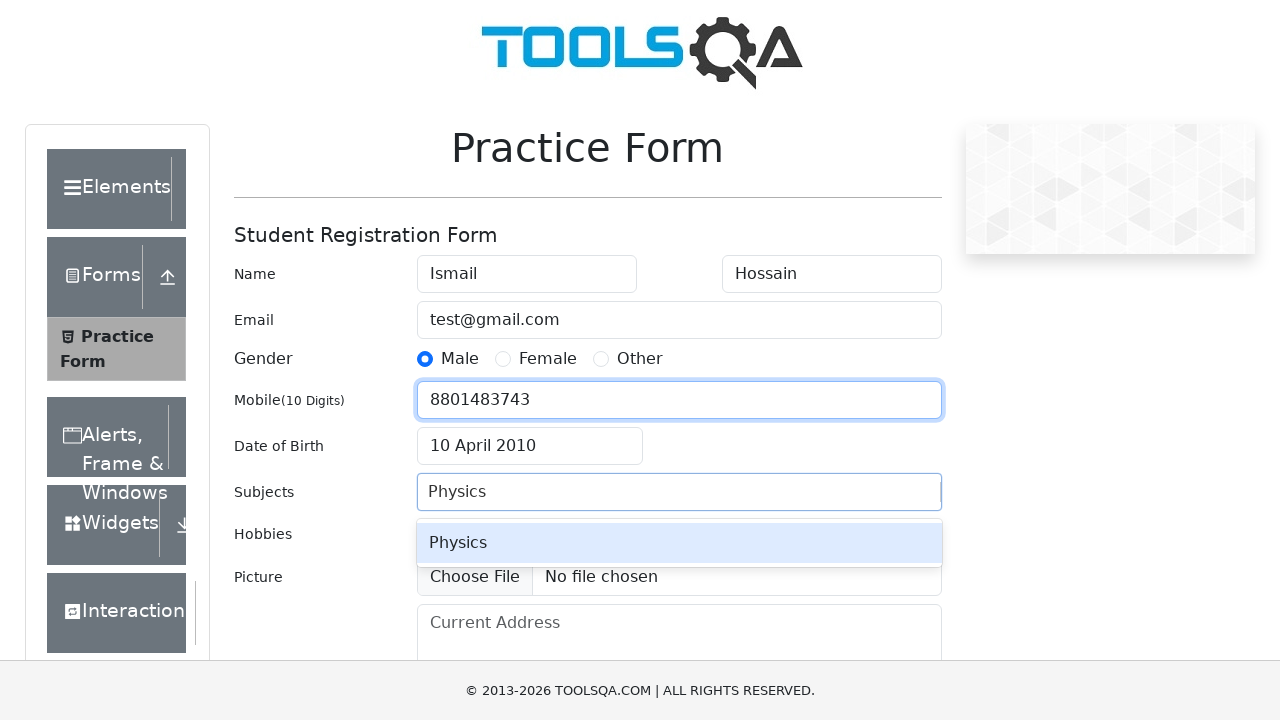

Pressed Enter to confirm Physics subject on #subjectsInput
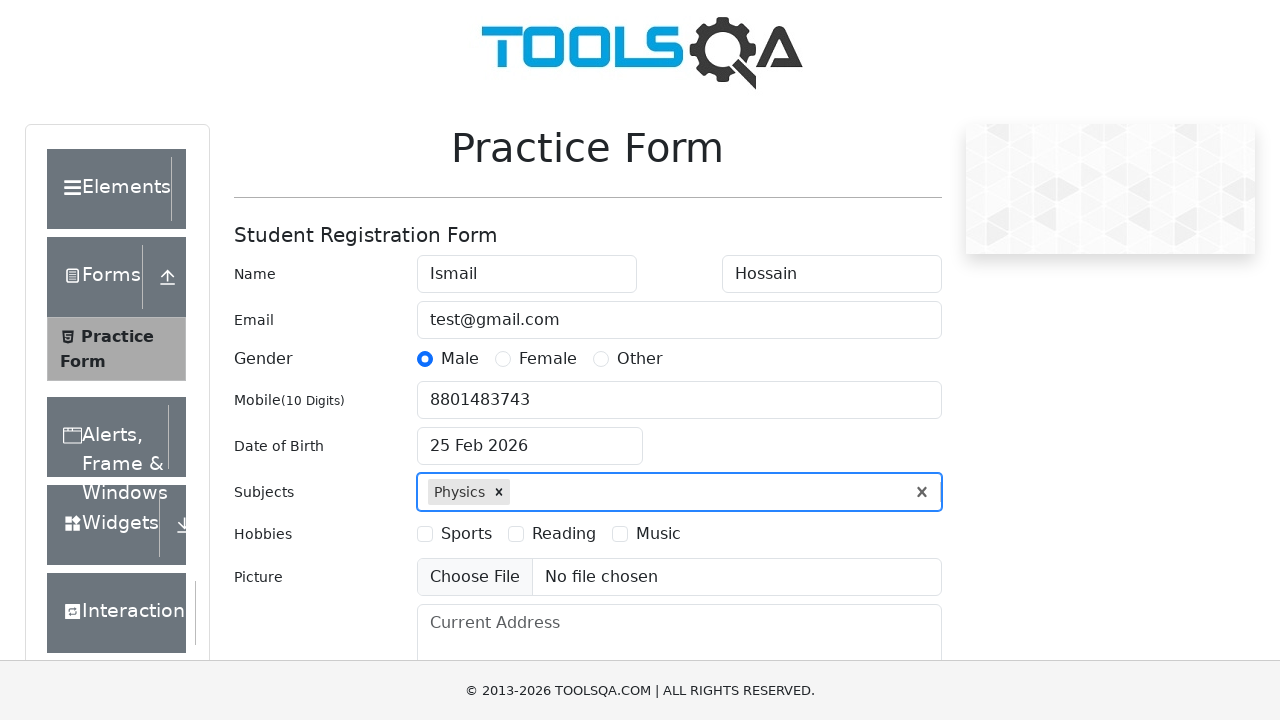

Selected Reading hobby checkbox at (564, 534) on label[for='hobbies-checkbox-2']
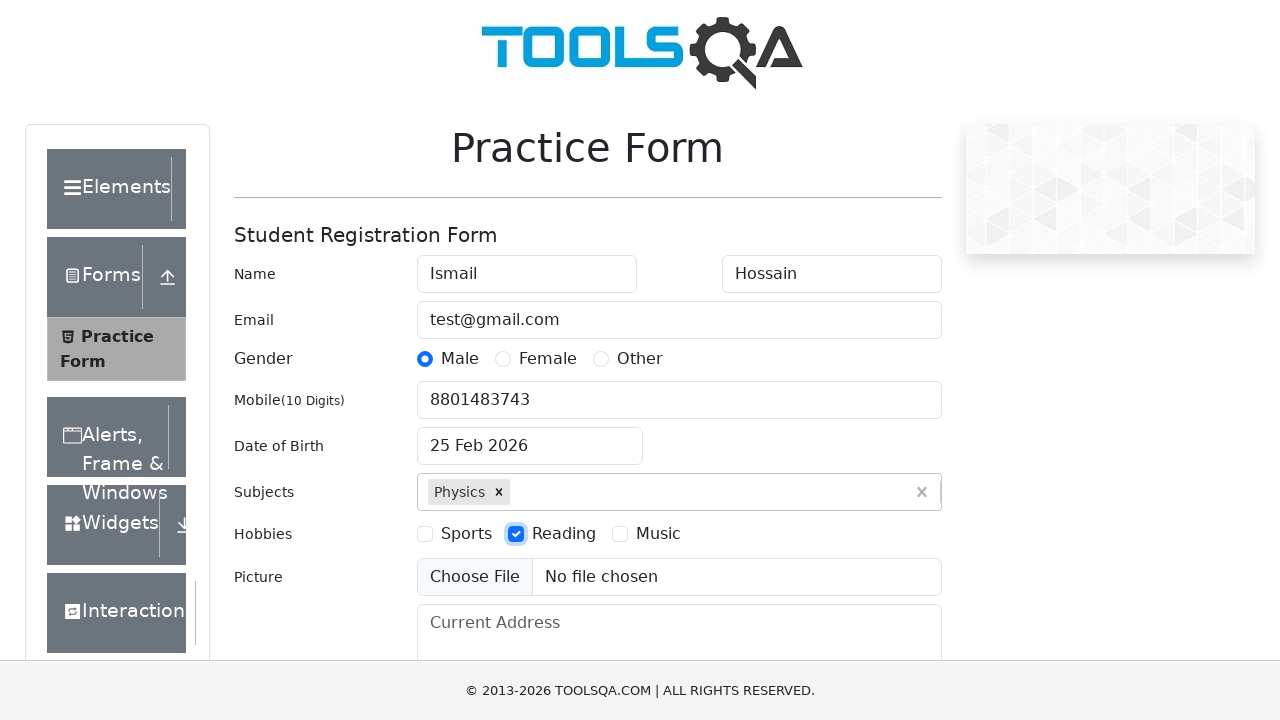

Filled current address field with 'Sylhet' on #currentAddress
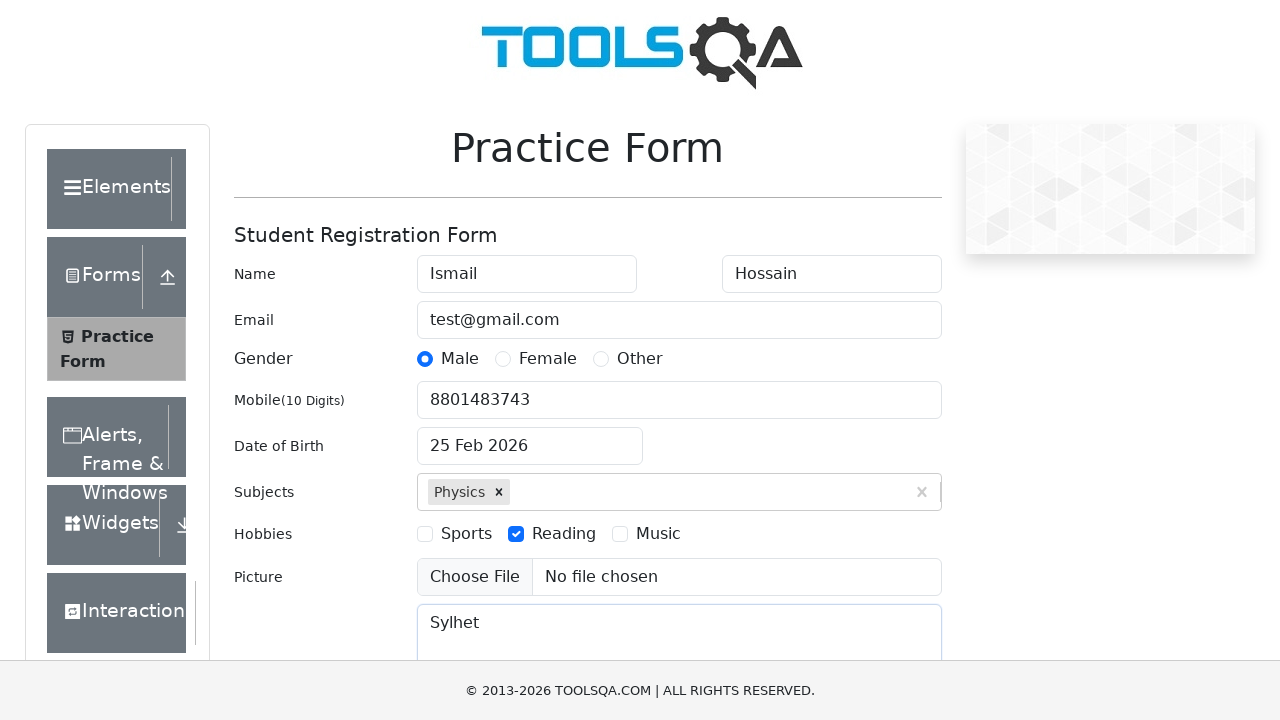

Clicked state dropdown to open it at (527, 437) on #state
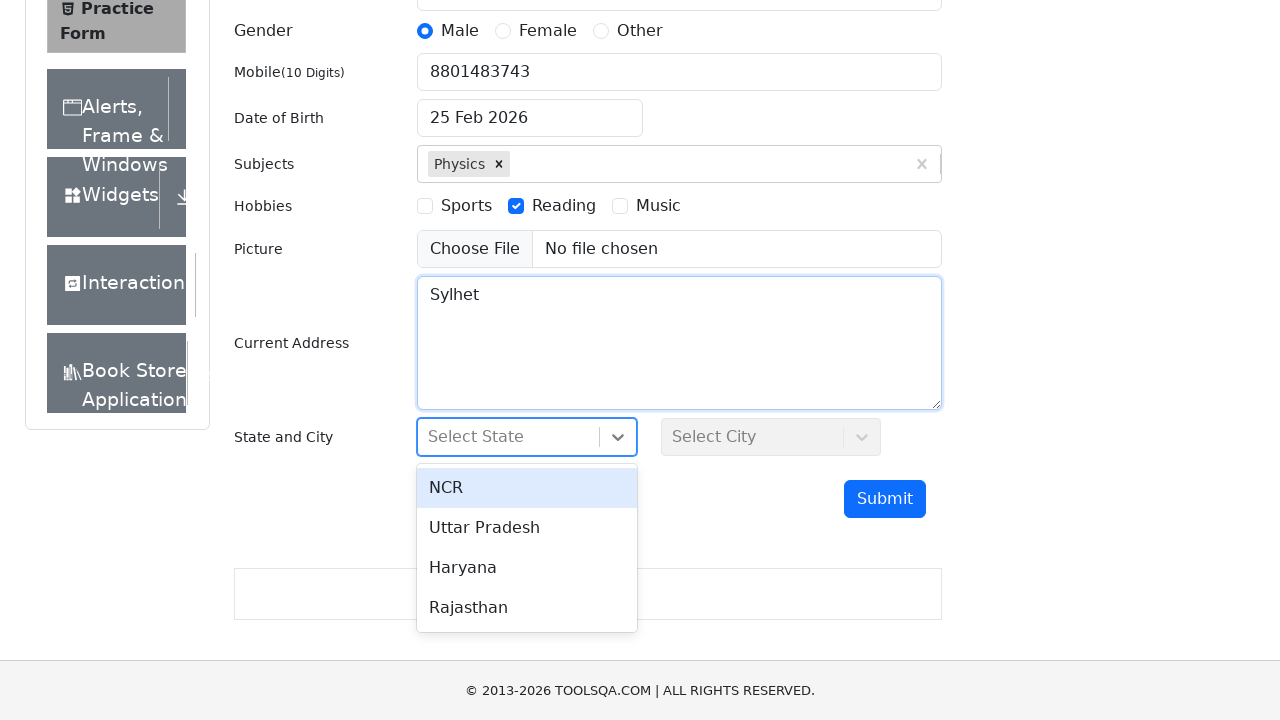

Typed 'Haryana' in state selection field on #react-select-3-input
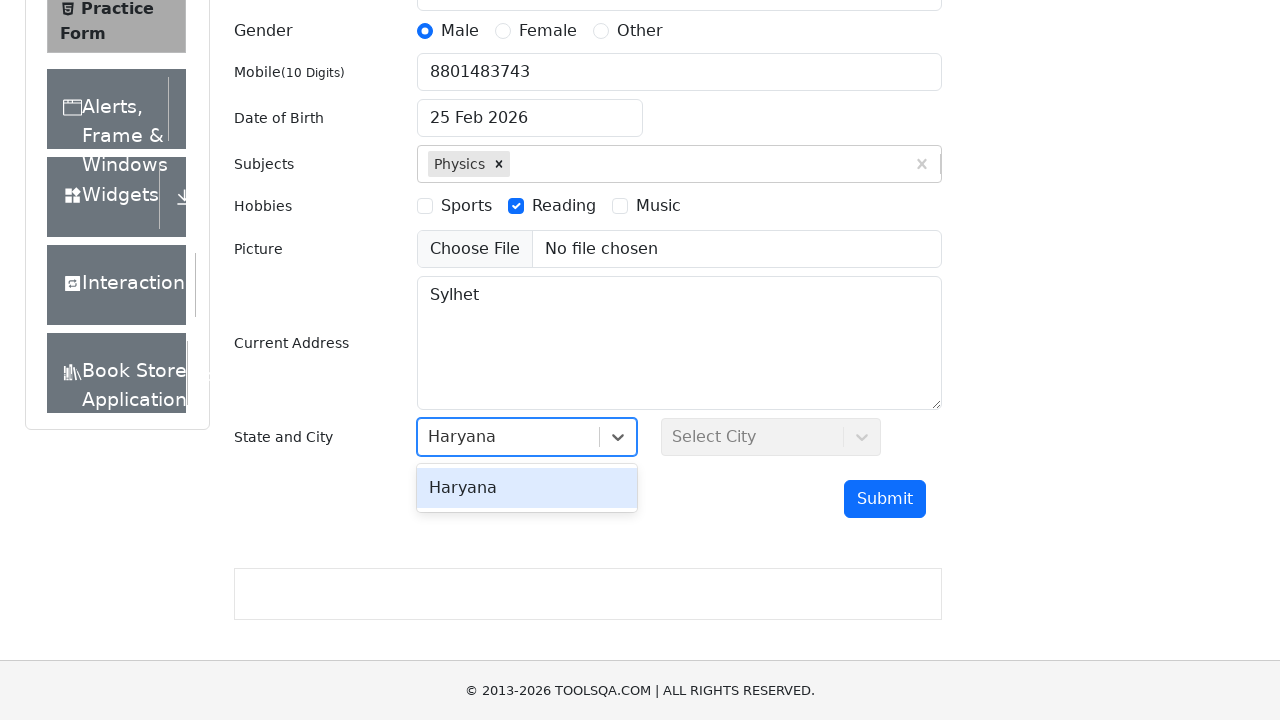

Pressed Enter to select Haryana state on #react-select-3-input
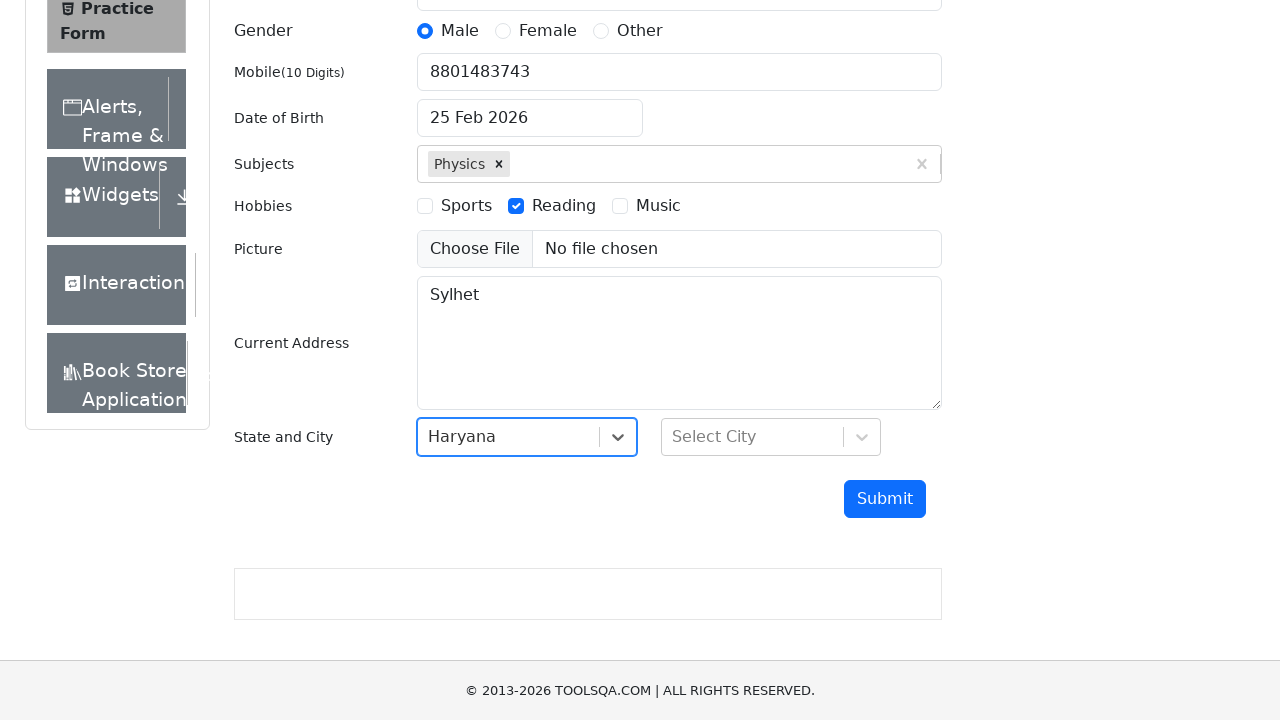

Typed 'Karnal' in city selection field on #react-select-4-input
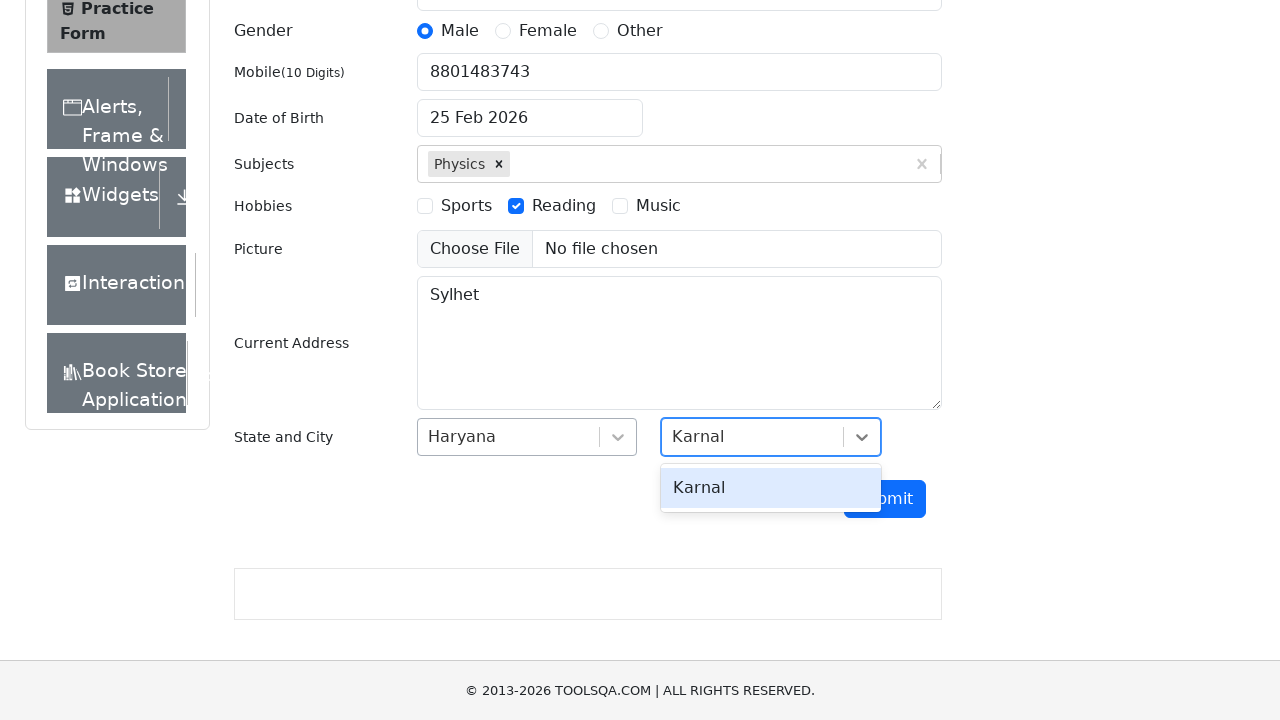

Pressed Enter to select Karnal city on #react-select-4-input
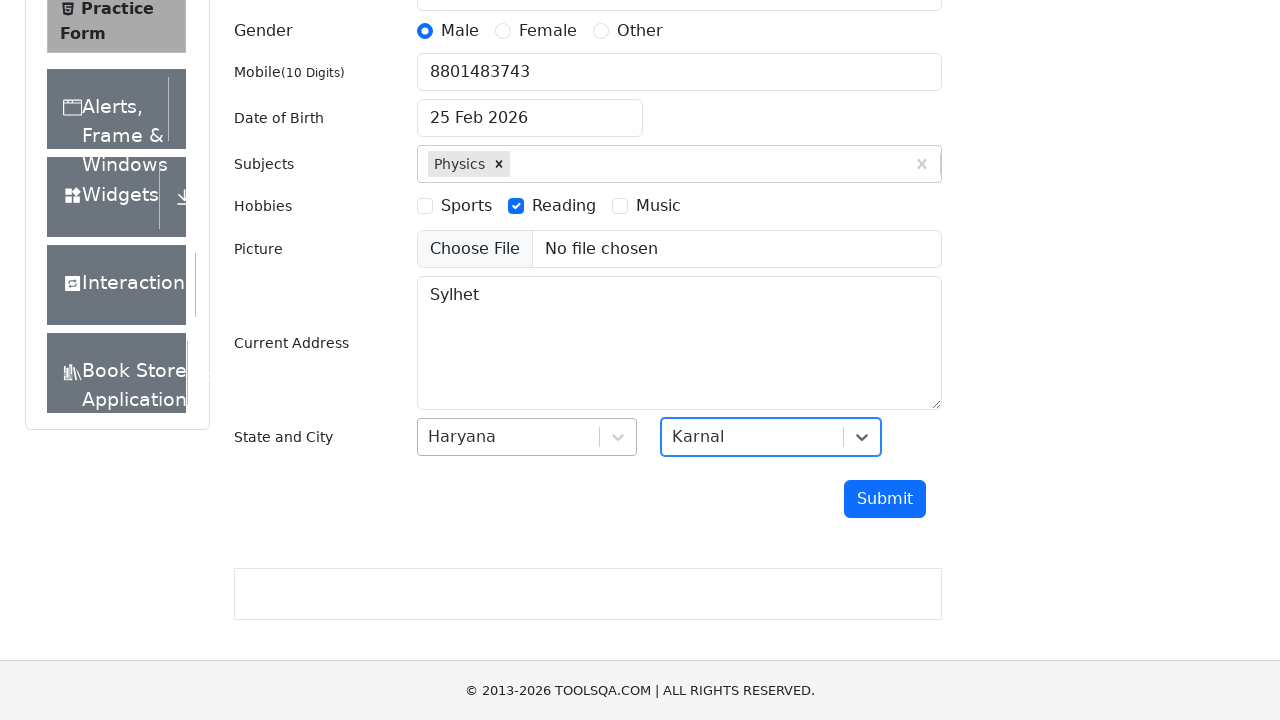

Clicked submit button to submit the form at (885, 499) on #submit
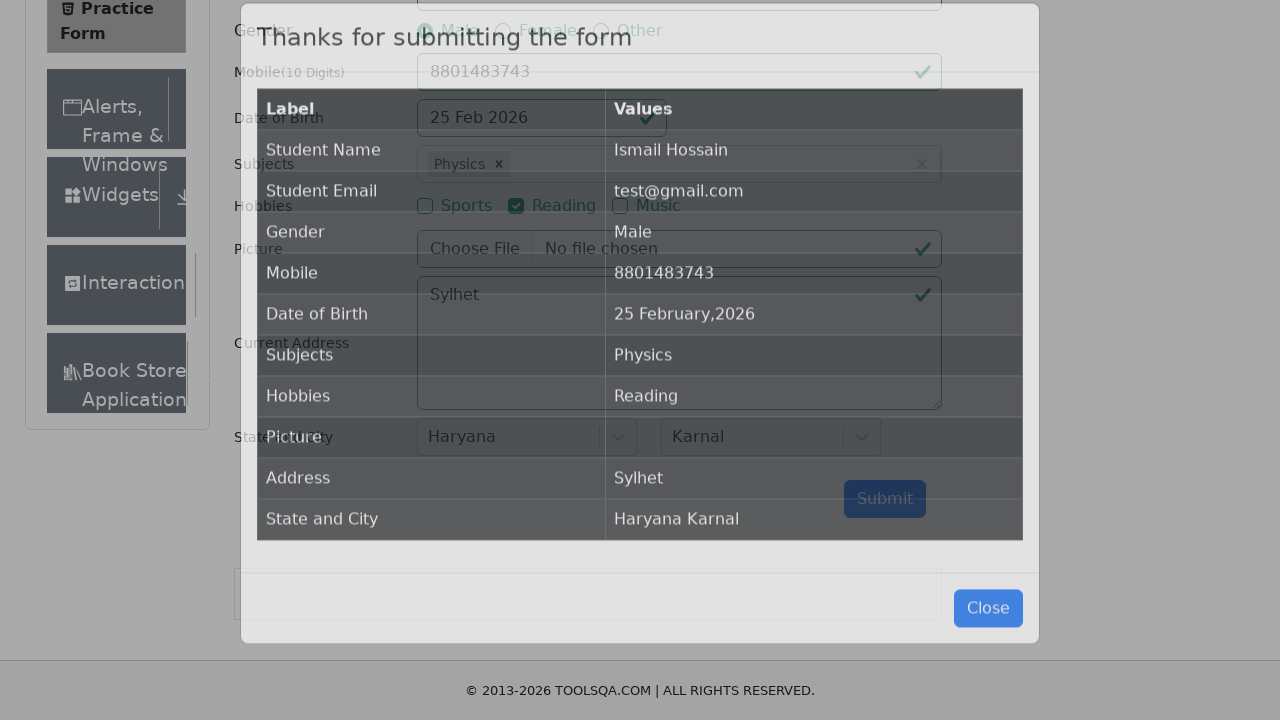

Waited for form submission to complete
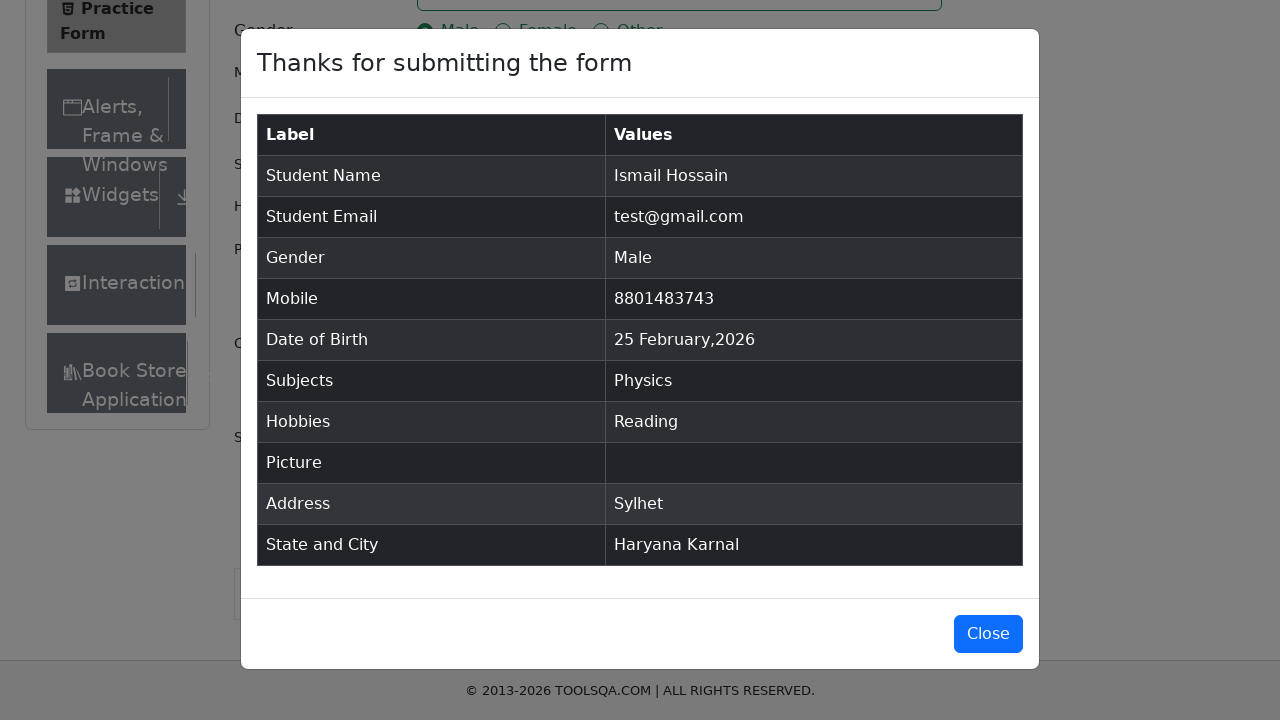

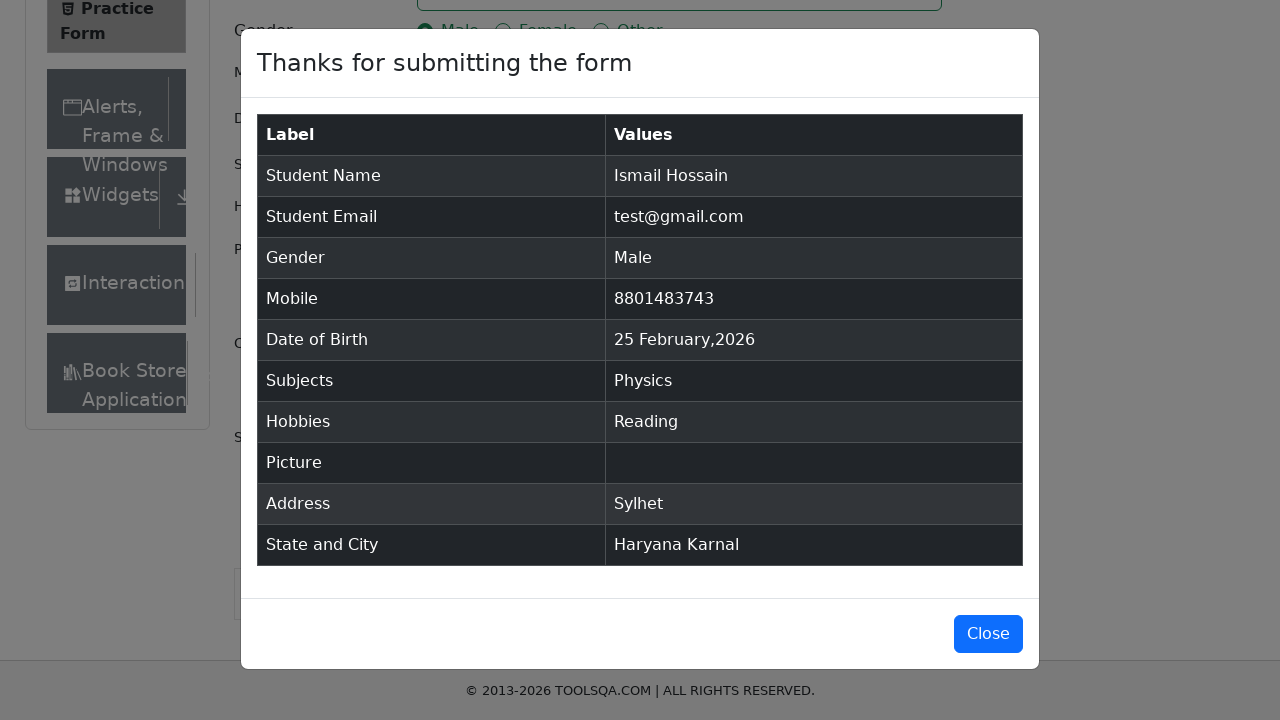